Tests JavaScript alert handling by triggering different types of alerts and interacting with them

Starting URL: http://the-internet.herokuapp.com/javascript_alerts

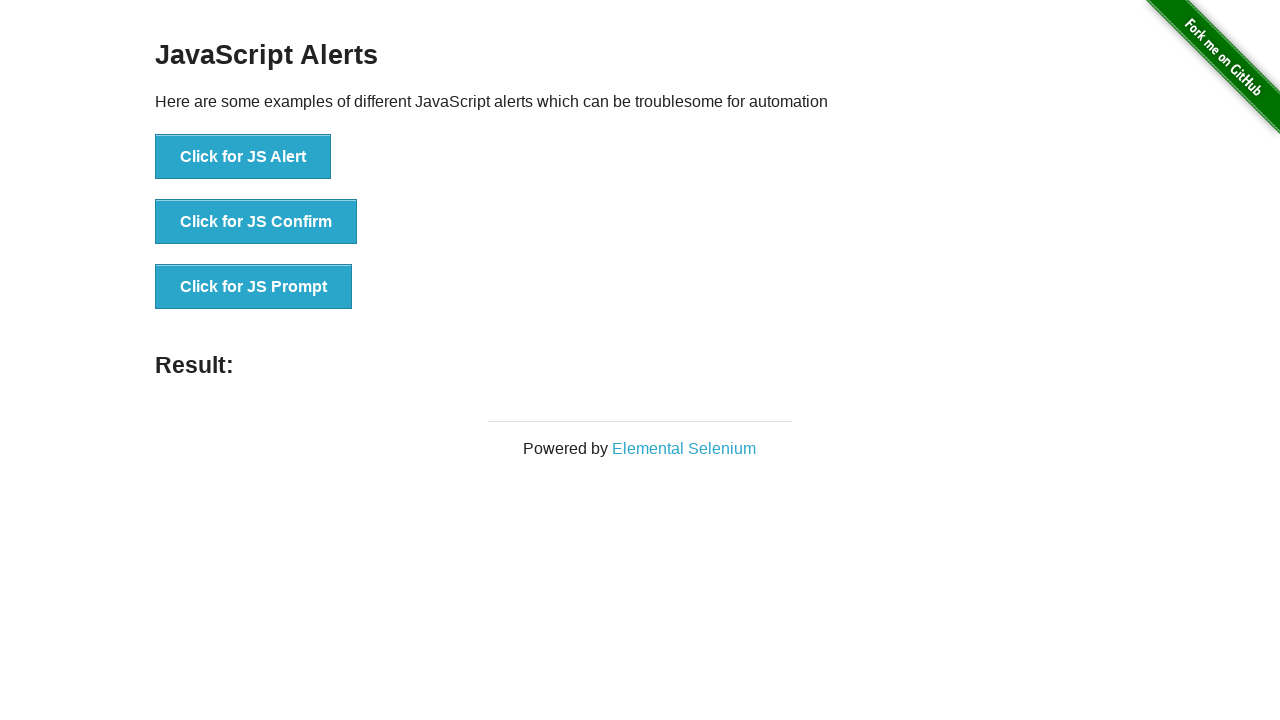

Clicked first button to trigger simple alert at (243, 157) on (//button)[1]
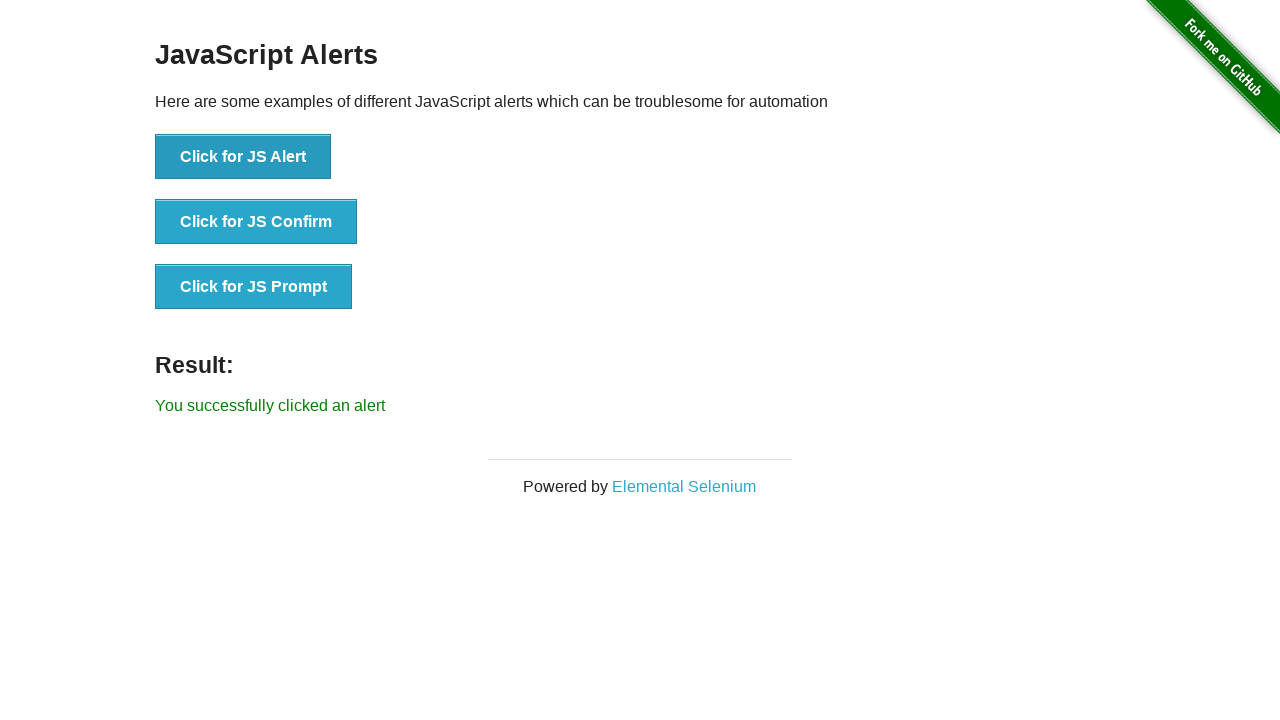

Set up dialog handler to accept alerts
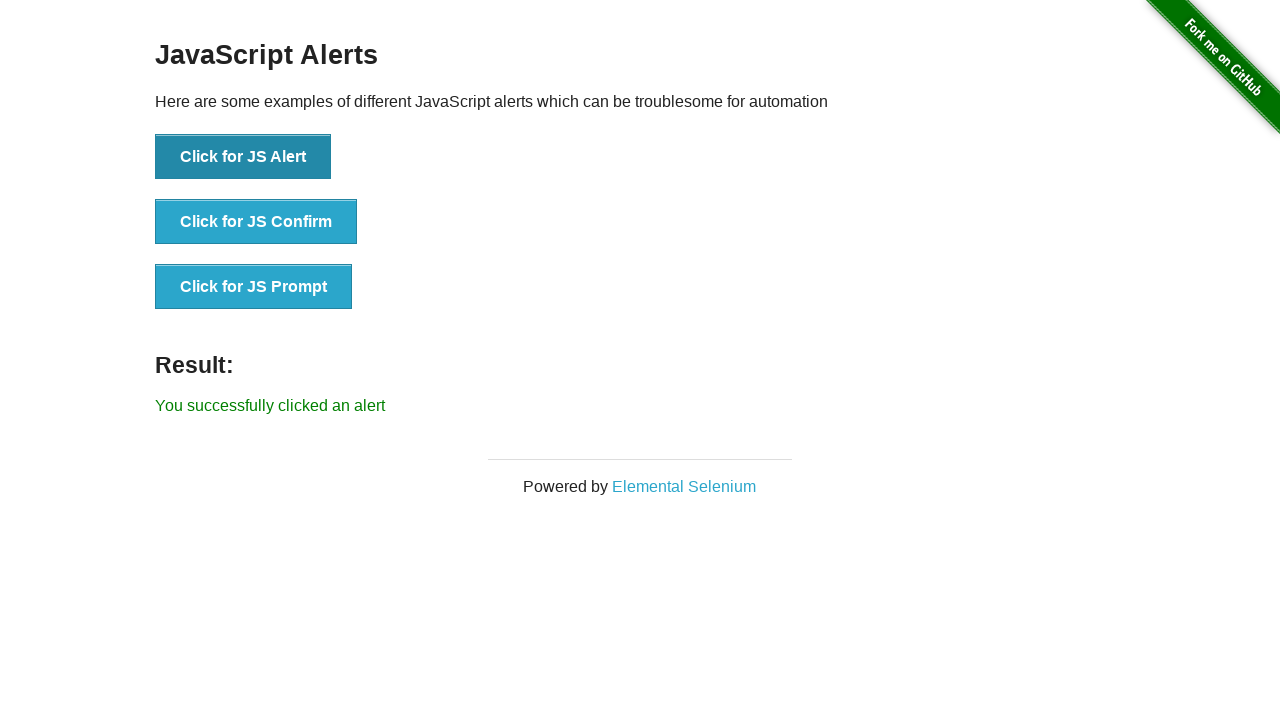

Clicked second button to trigger confirm alert at (256, 222) on (//button)[2]
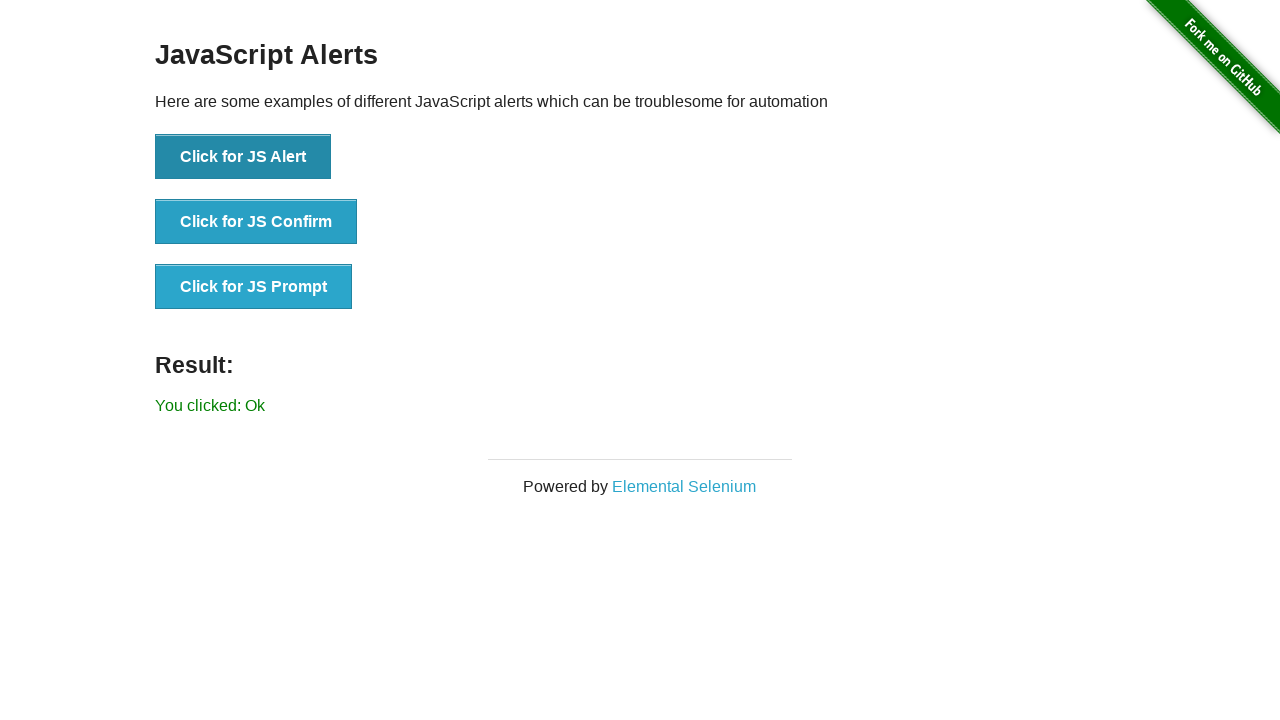

Set up dialog handler to dismiss confirm alert
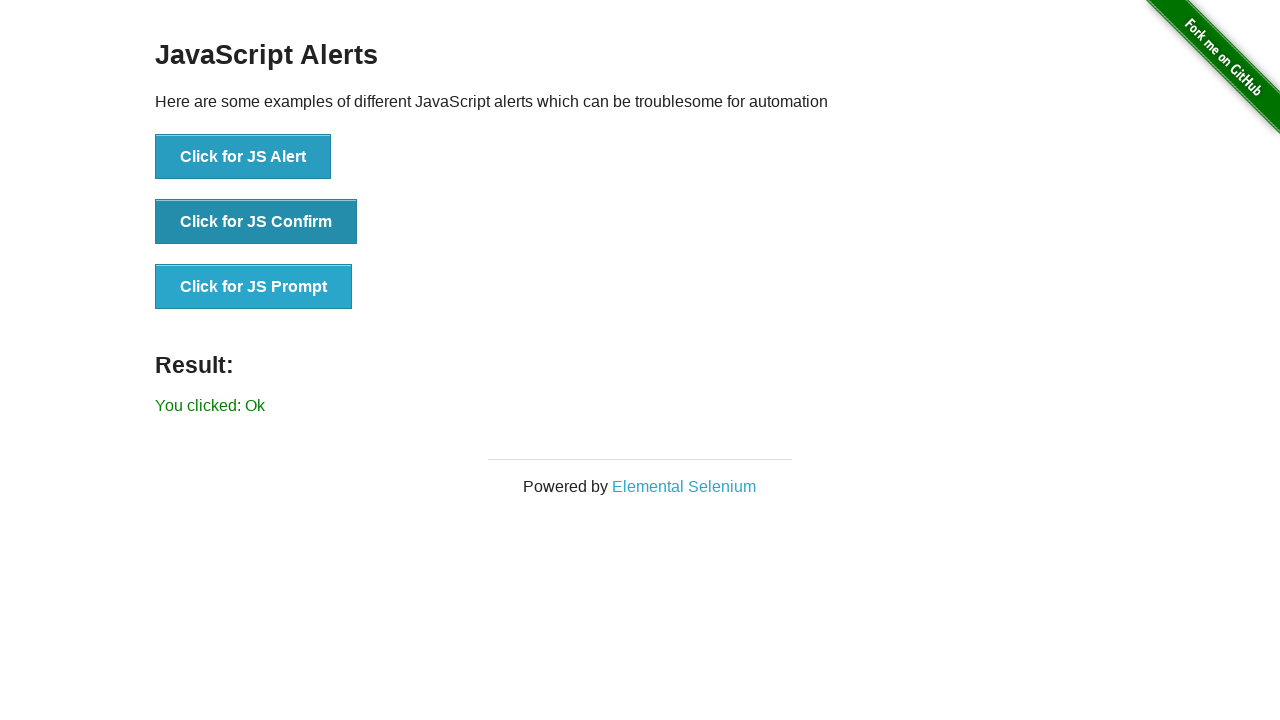

Clicked third button to trigger prompt alert at (254, 287) on (//button)[3]
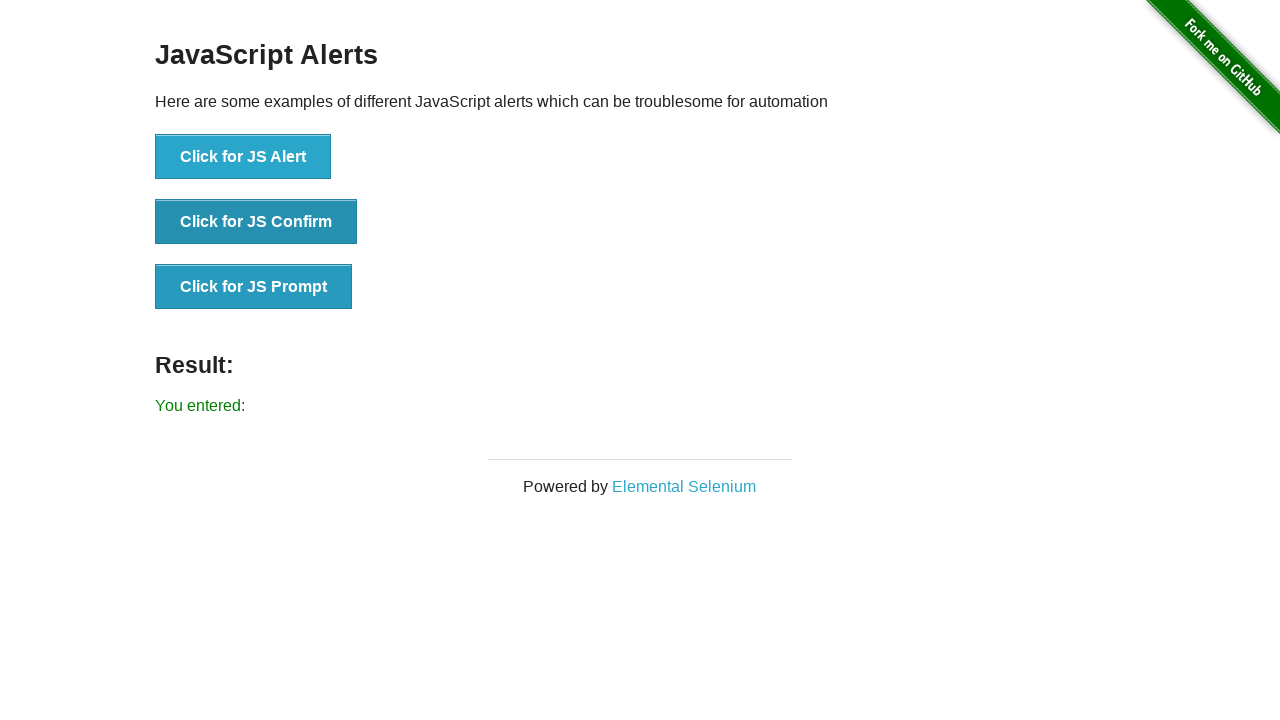

Set up dialog handler to accept prompt alert with text 'aaaaaaaaaaa'
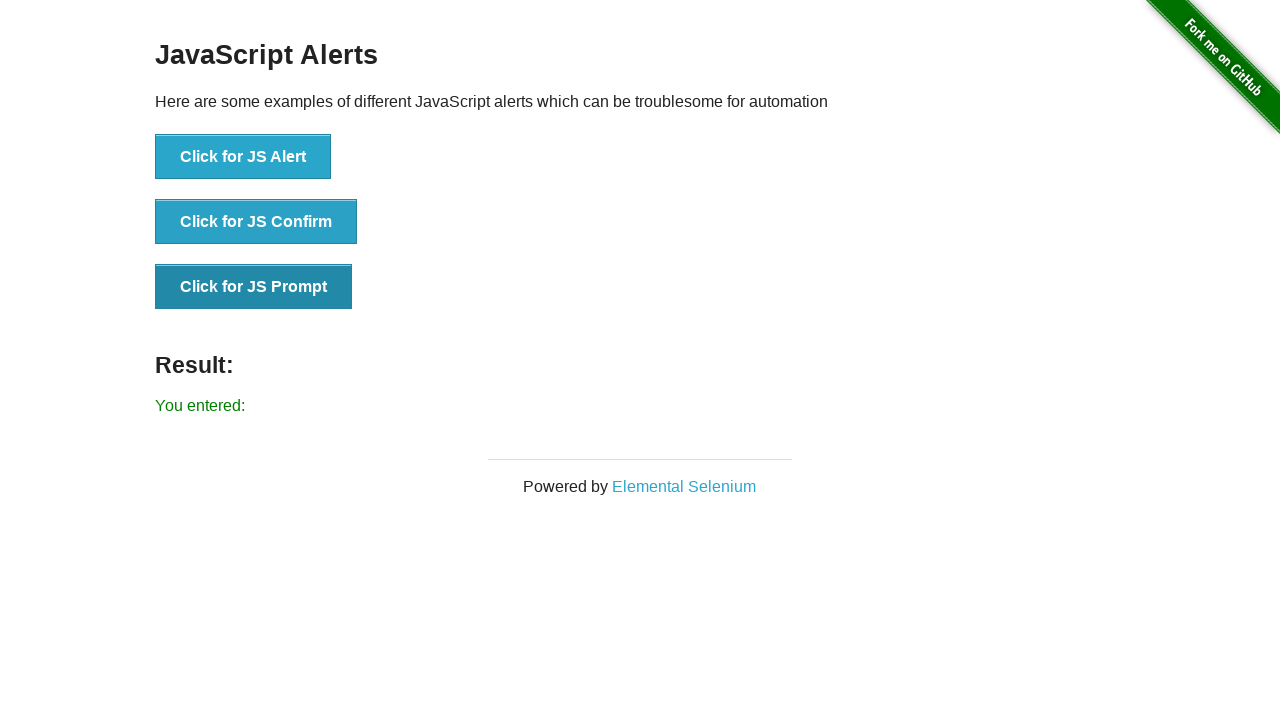

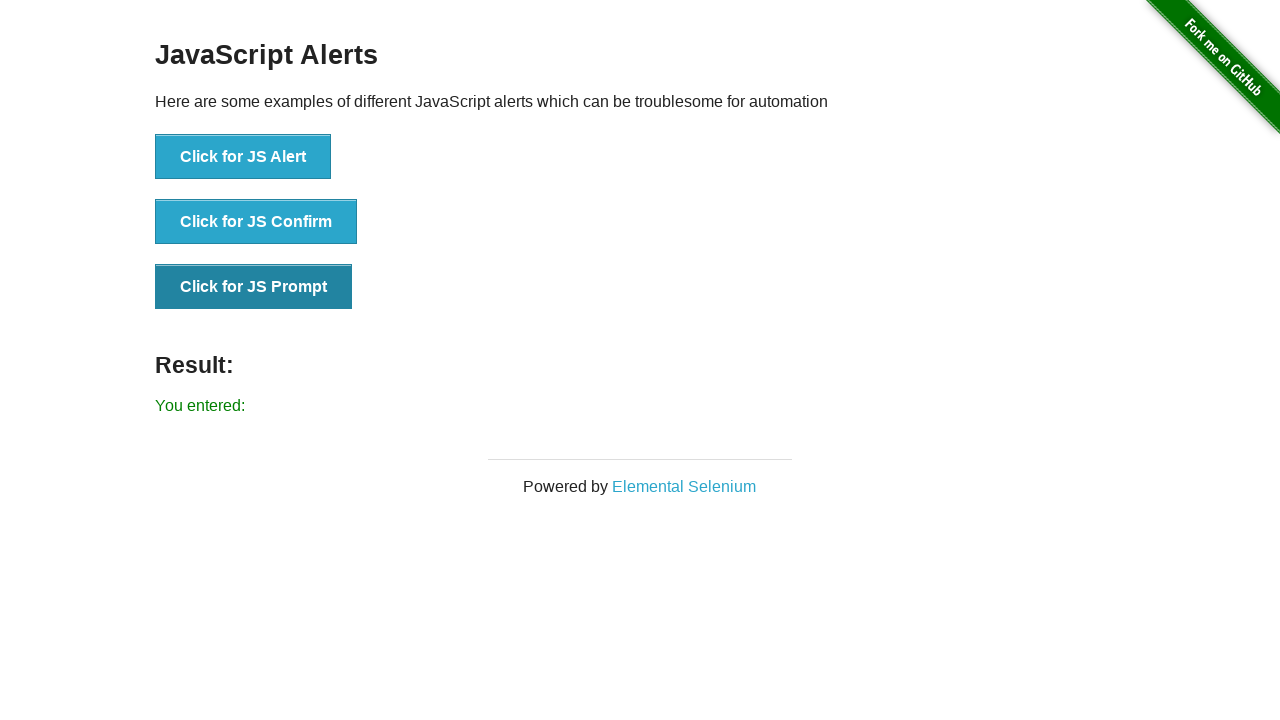